Tests dropdown selection functionality on the OrangeHRM free trial signup page by locating the country dropdown and selecting a country option.

Starting URL: https://www.orangehrm.com/en/30-day-free-trial

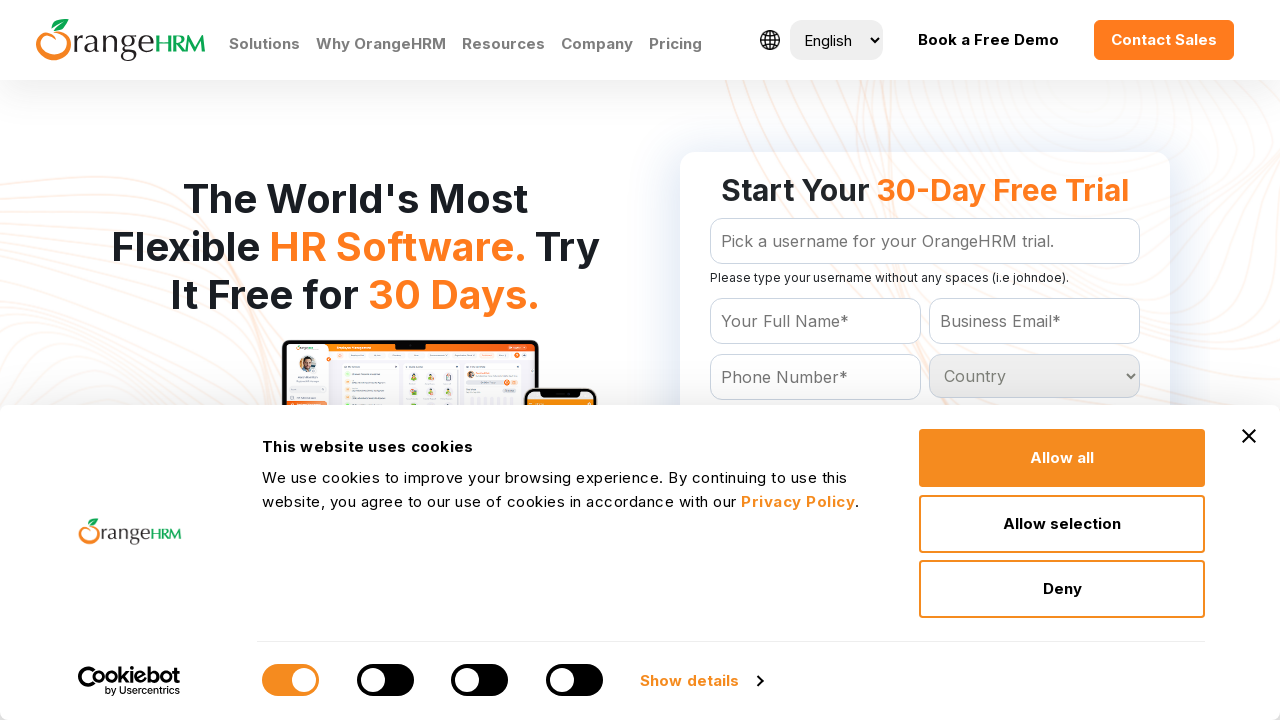

Country dropdown element became visible
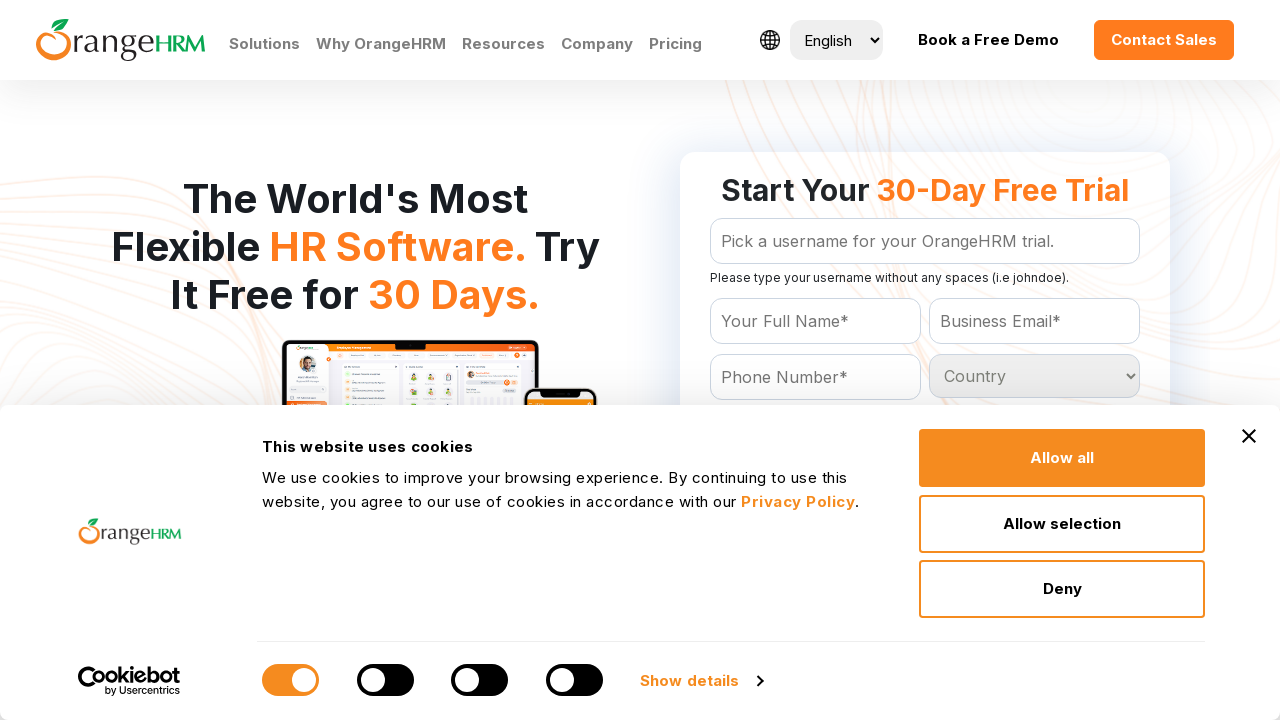

Selected 'India' from the country dropdown on #Form_getForm_Country
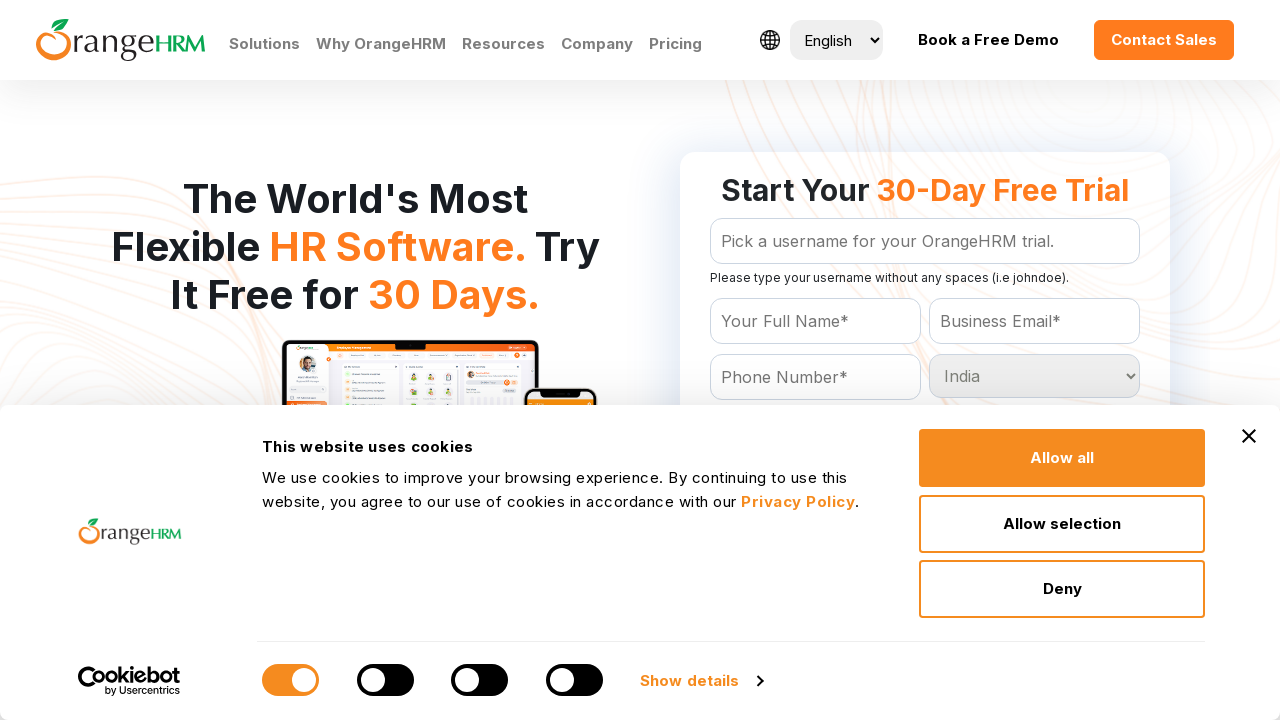

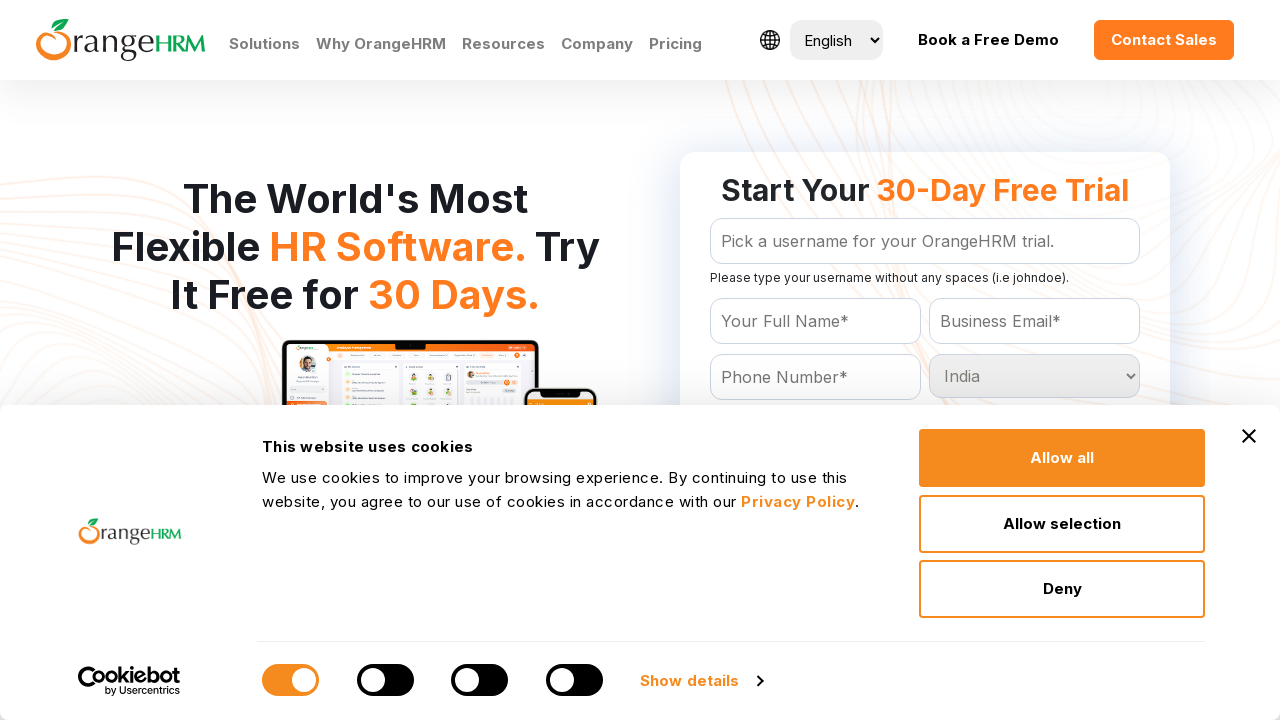